Tests a slow calculator by setting a delay value, inputting a calculation sequence (7+8=), and verifying the result equals 15 after waiting for the calculation to complete.

Starting URL: https://bonigarcia.dev/selenium-webdriver-java/slow-calculator.html

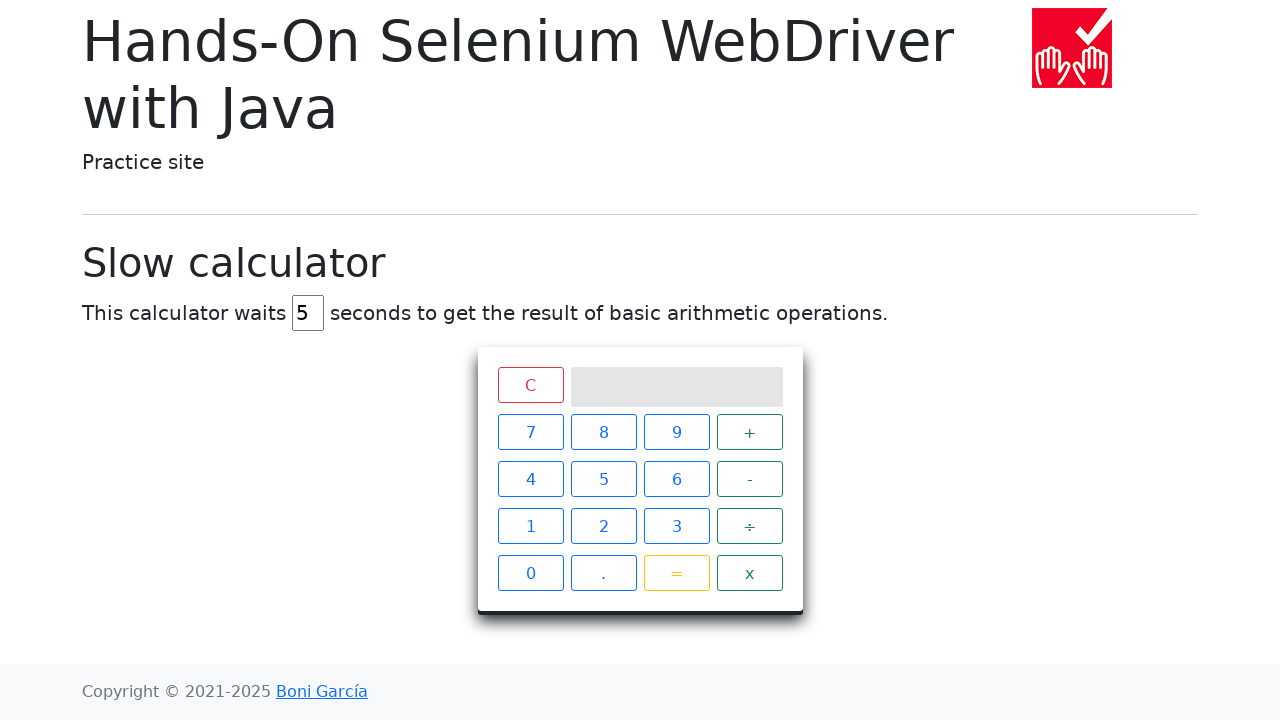

Navigated to slow calculator page
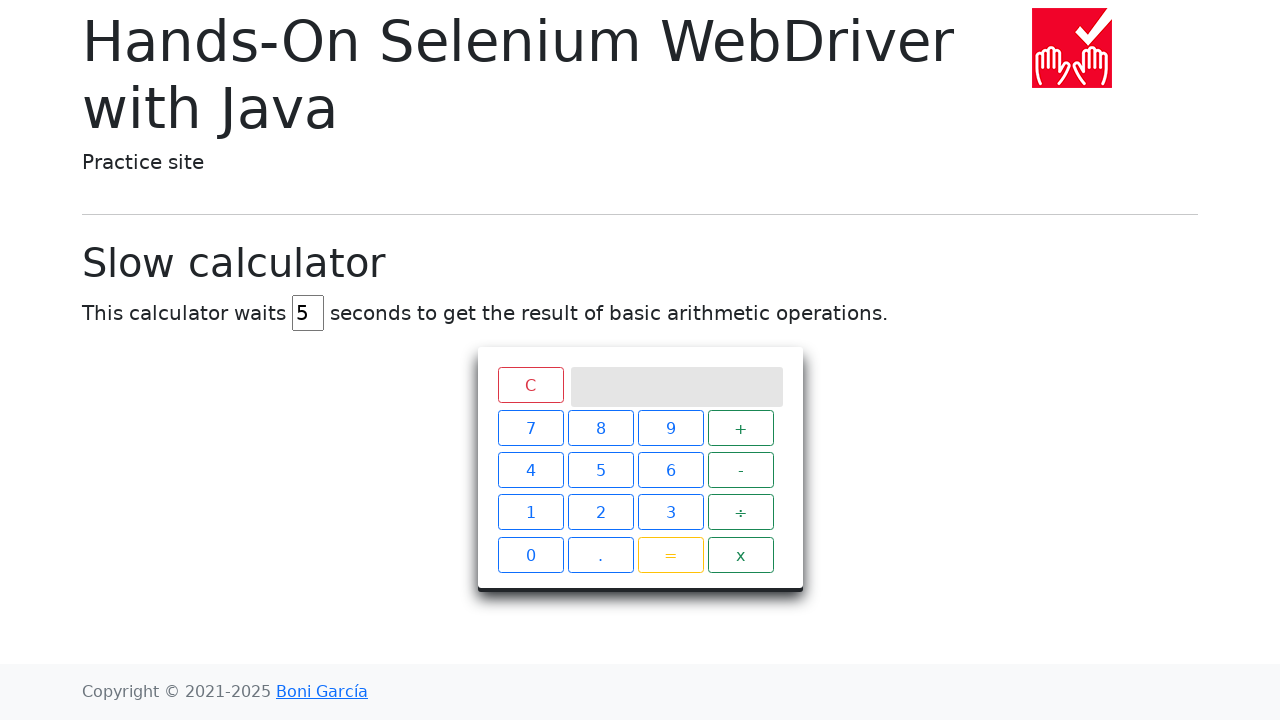

Located delay input field
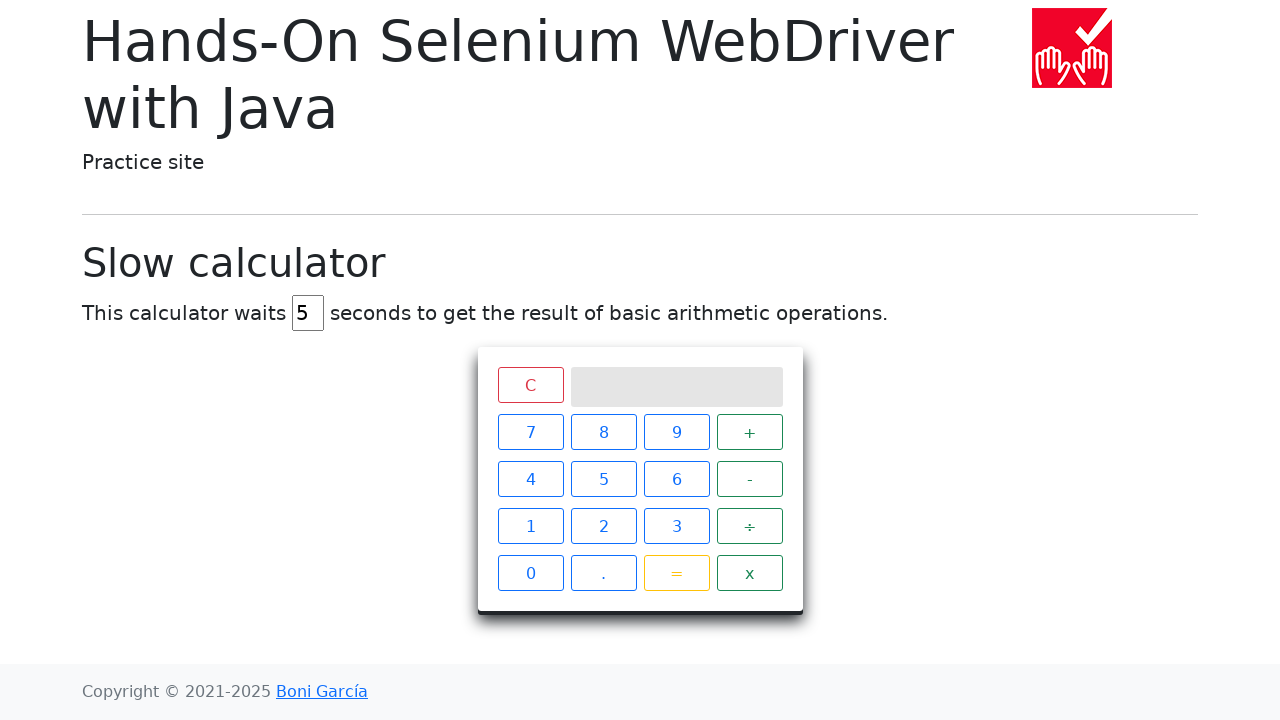

Cleared delay input field on input[id="delay"]
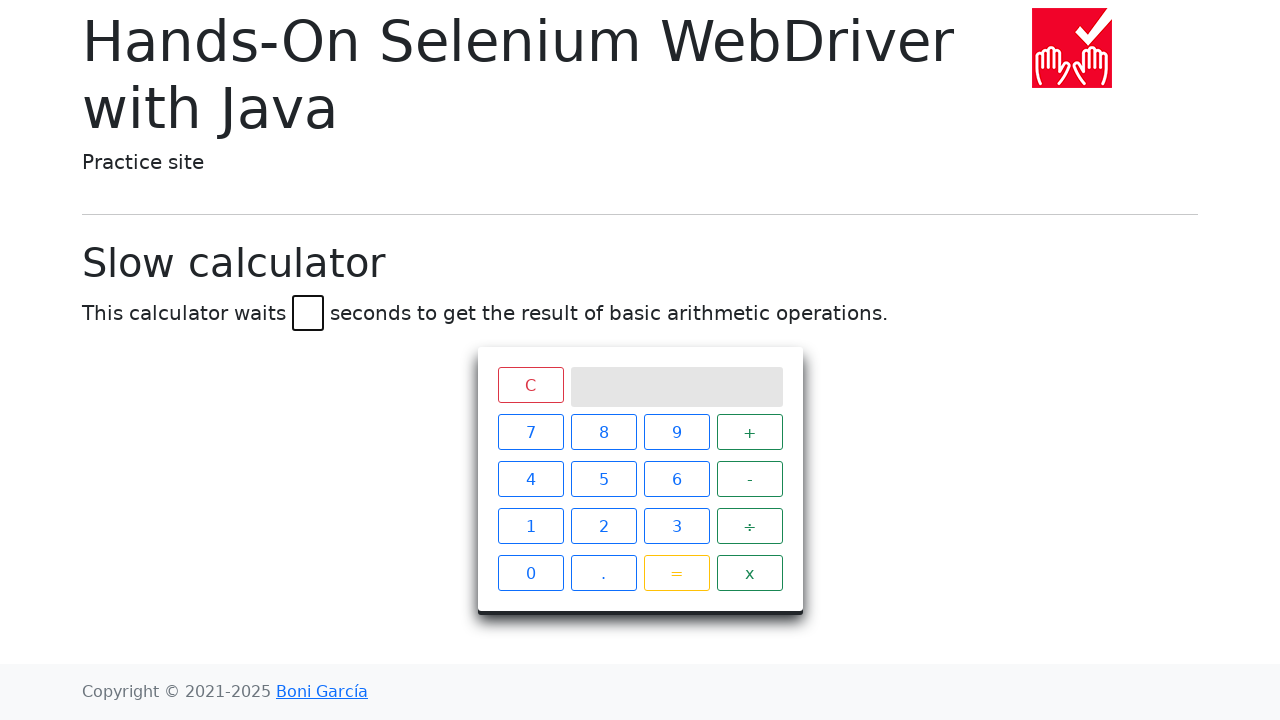

Set delay value to 45 seconds on input[id="delay"]
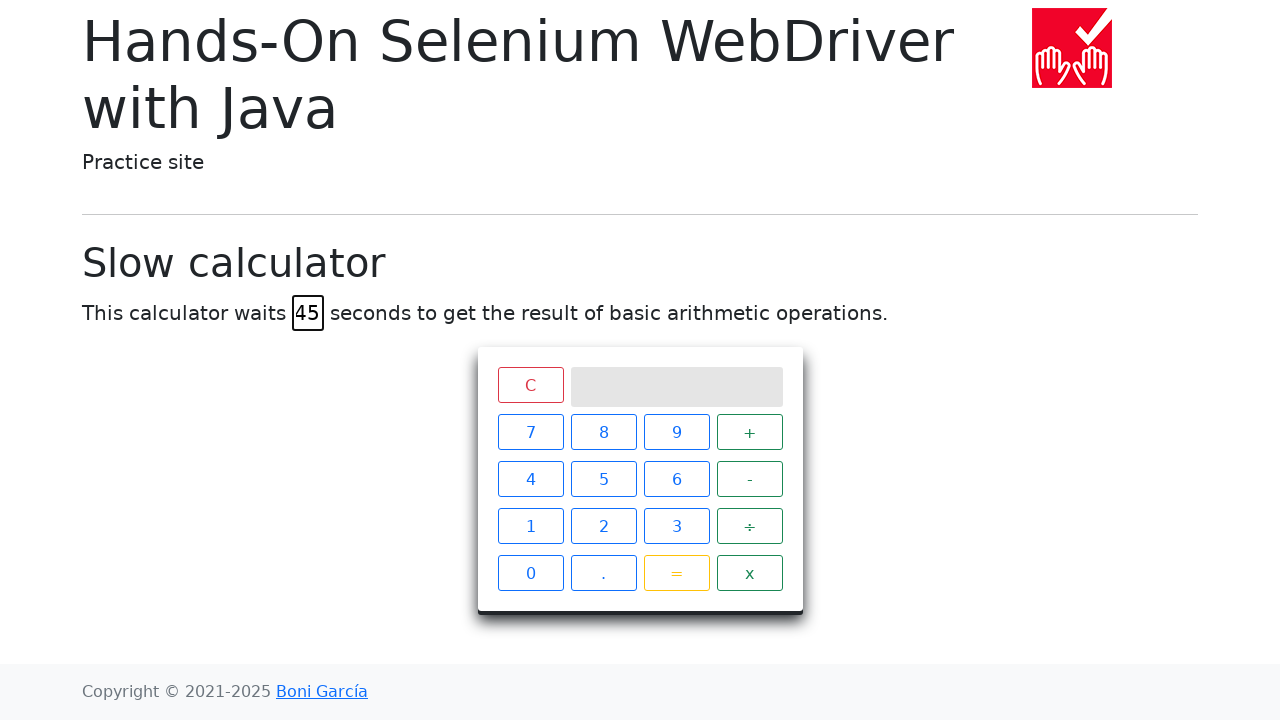

Clicked number 7 at (530, 432) on xpath=//span[contains(text(),"7")]
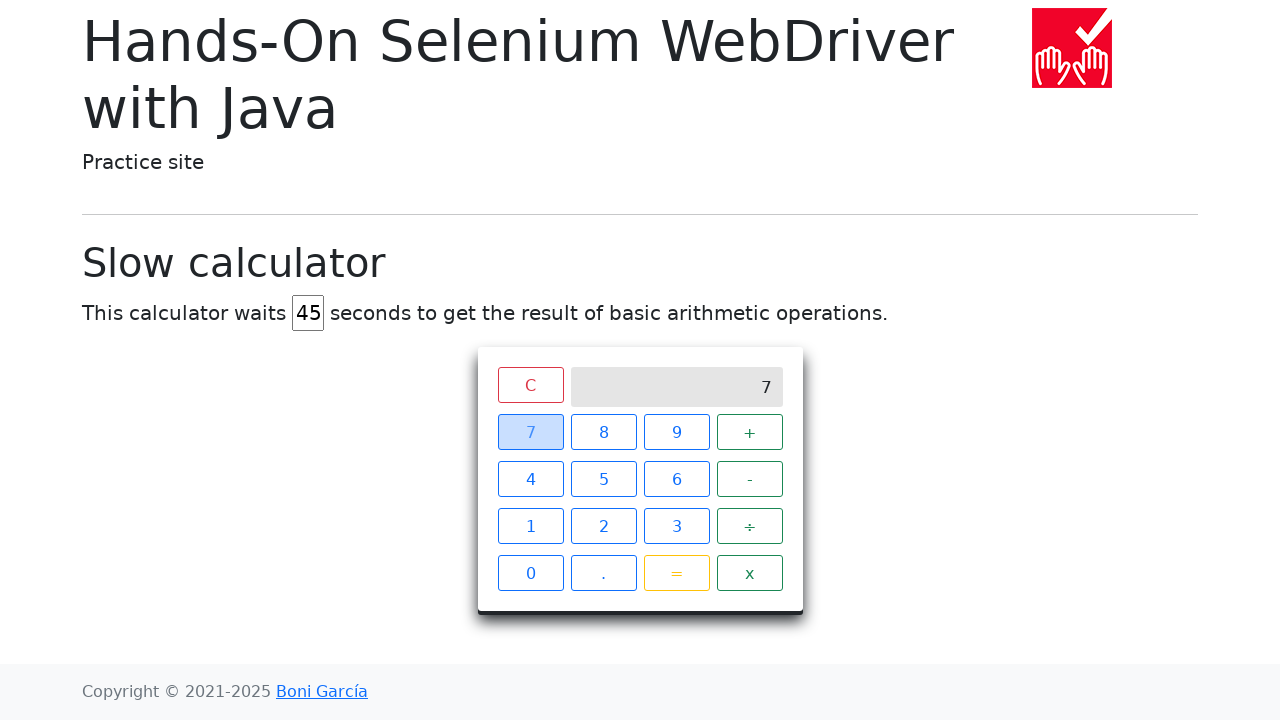

Clicked plus operator at (750, 432) on xpath=//span[contains(text(),"+")]
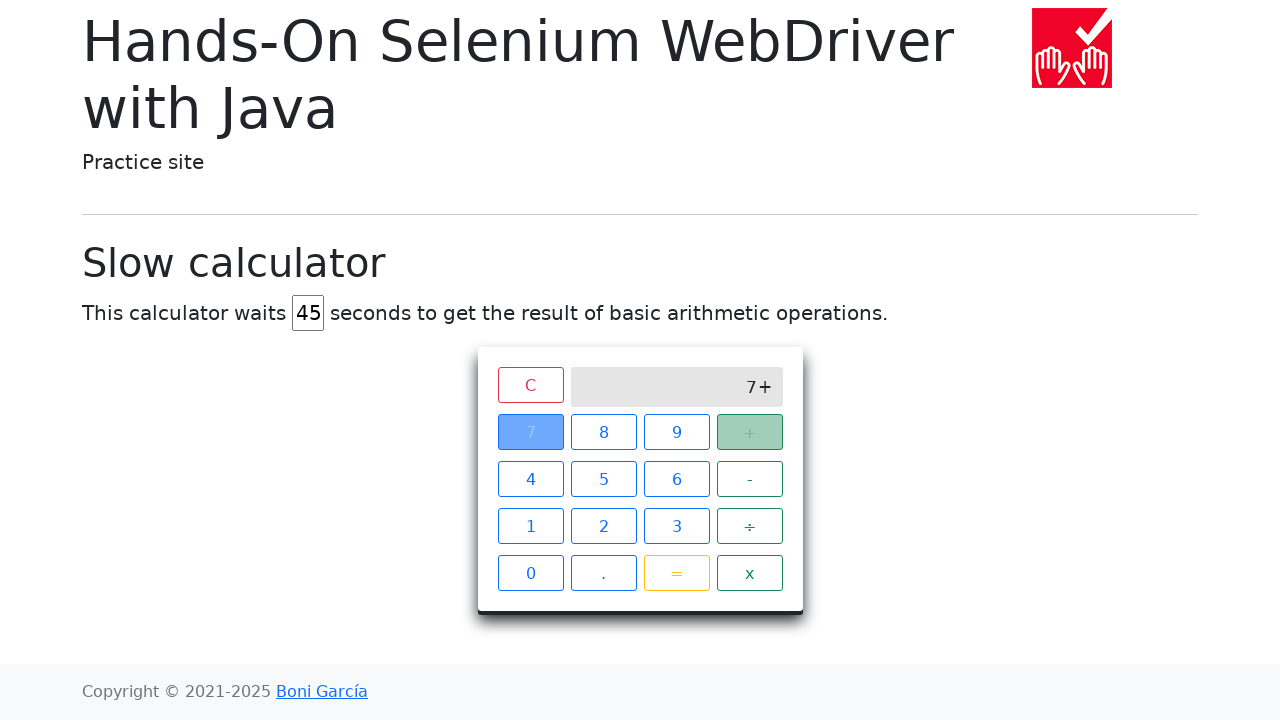

Clicked number 8 at (604, 432) on xpath=//span[contains(text(),"8")]
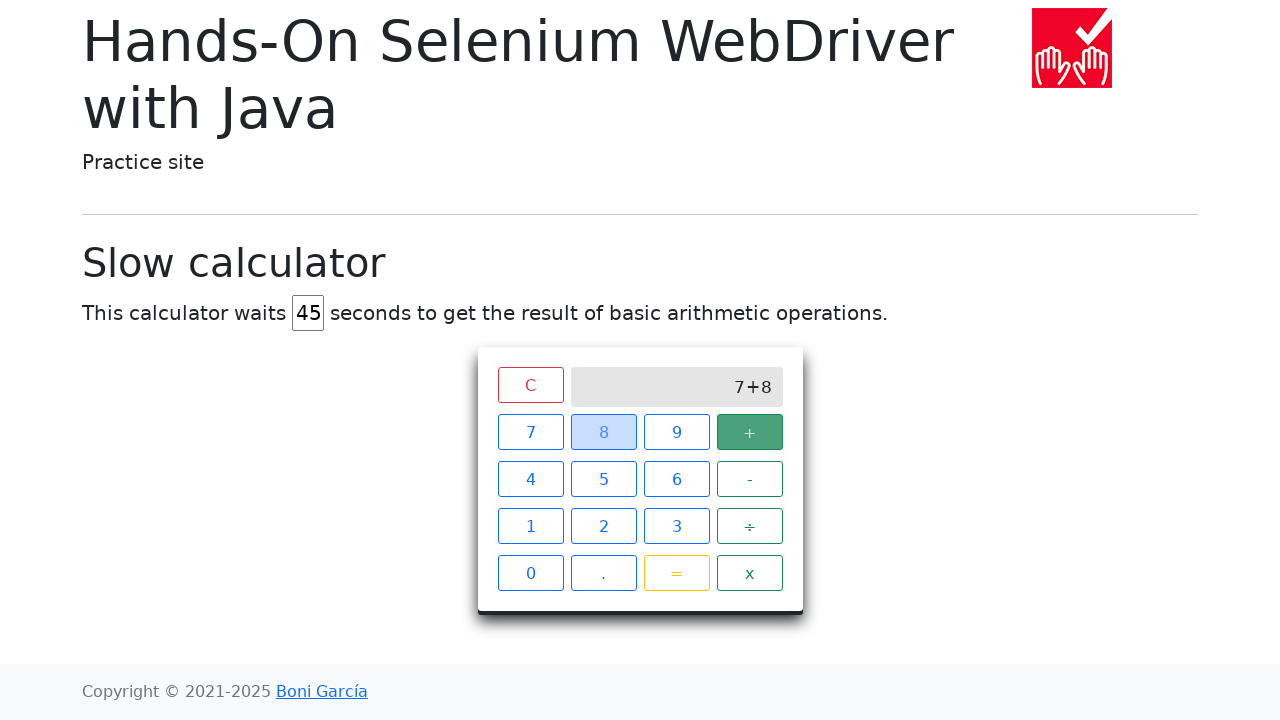

Clicked equals button to execute calculation at (676, 573) on xpath=//span[contains(text(),"=")]
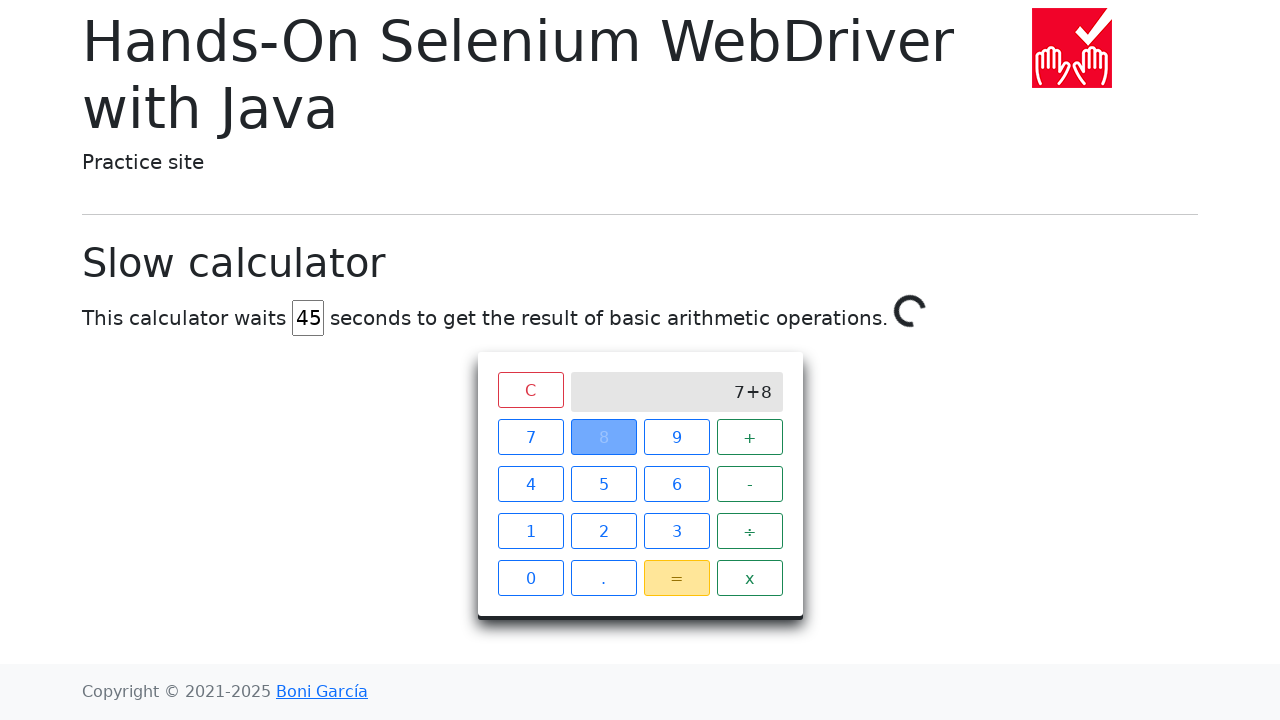

Waited for calculation result to equal 15
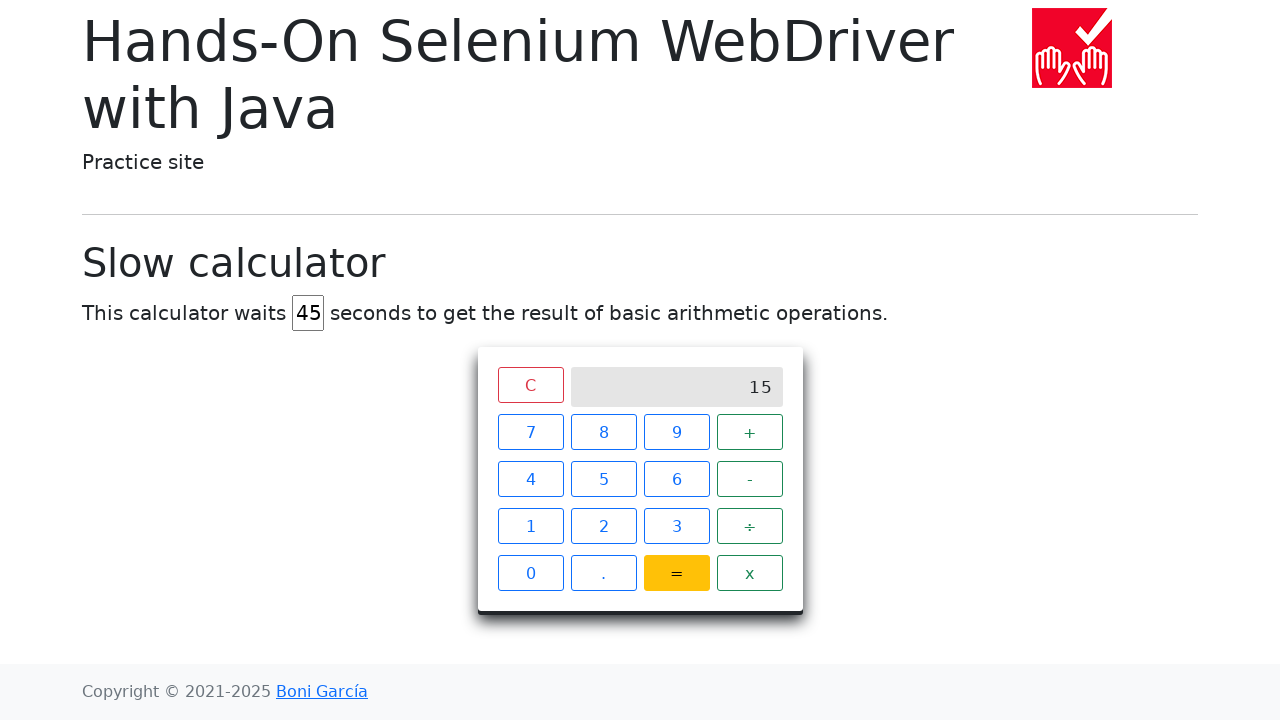

Located result display element
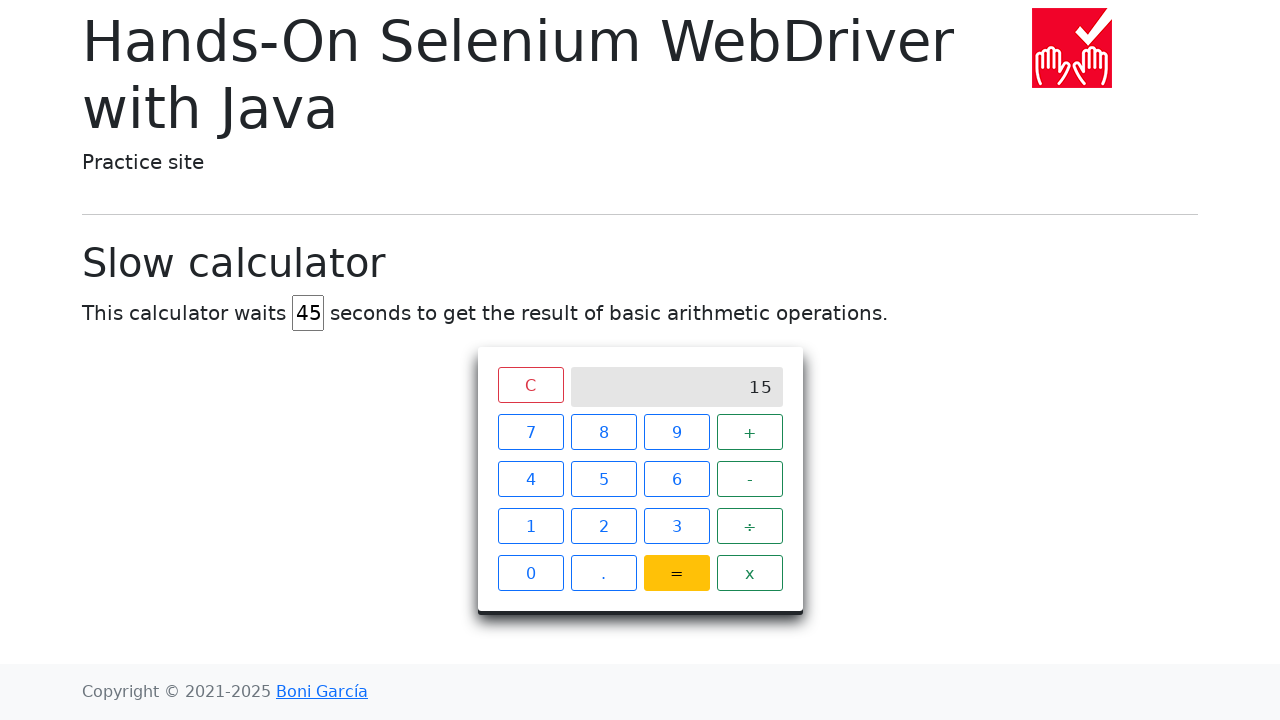

Verified result element is visible
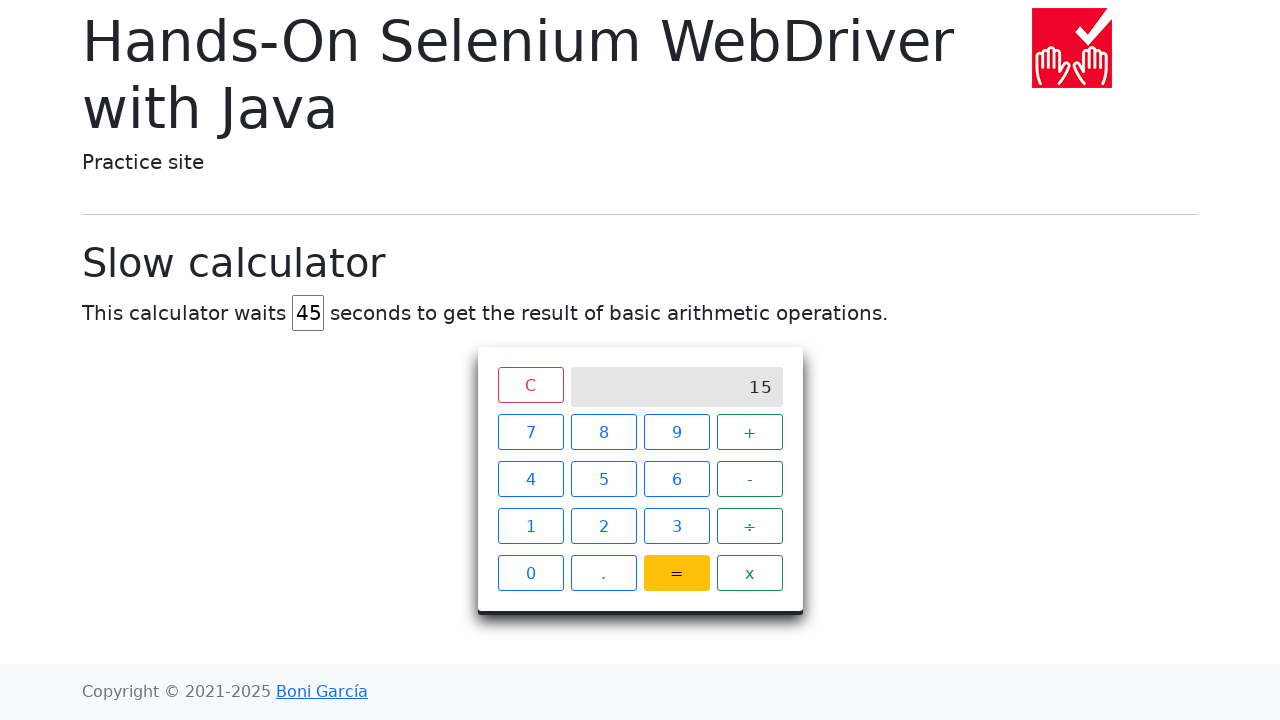

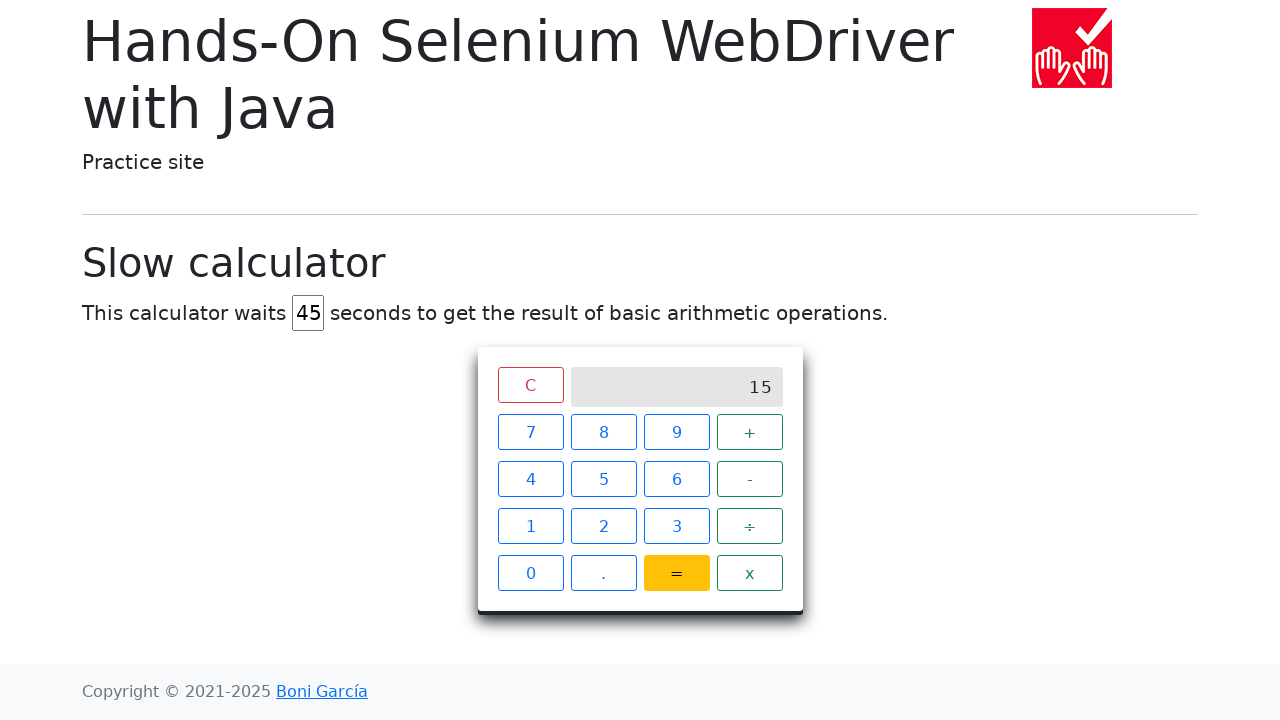